Tests the complete checkout flow by adding an item to cart, filling out shipping information, and confirming the purchase order.

Starting URL: https://danube-web.shop/

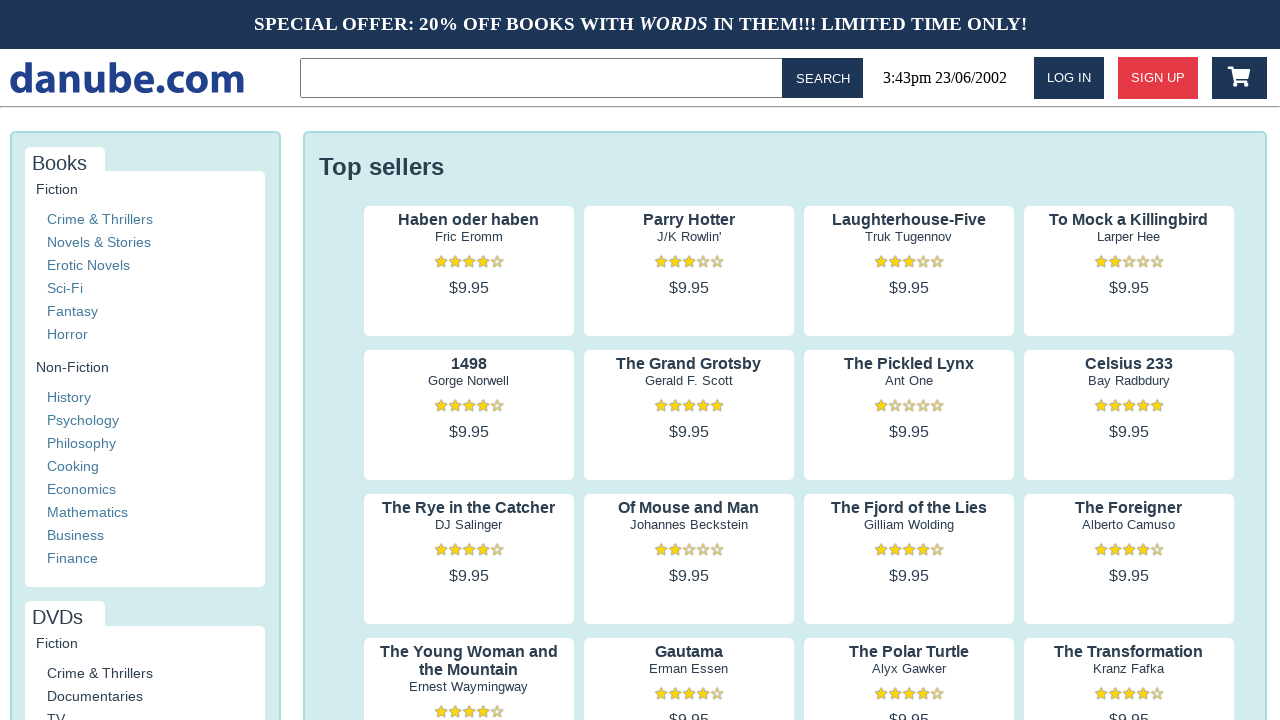

Clicked on product 'Haben oder haben Fric Eromm' at (469, 271) on internal:text="Haben oder haben Fric Eromm \u2605\u2605\u2605\u2605\u2606 $9.95"
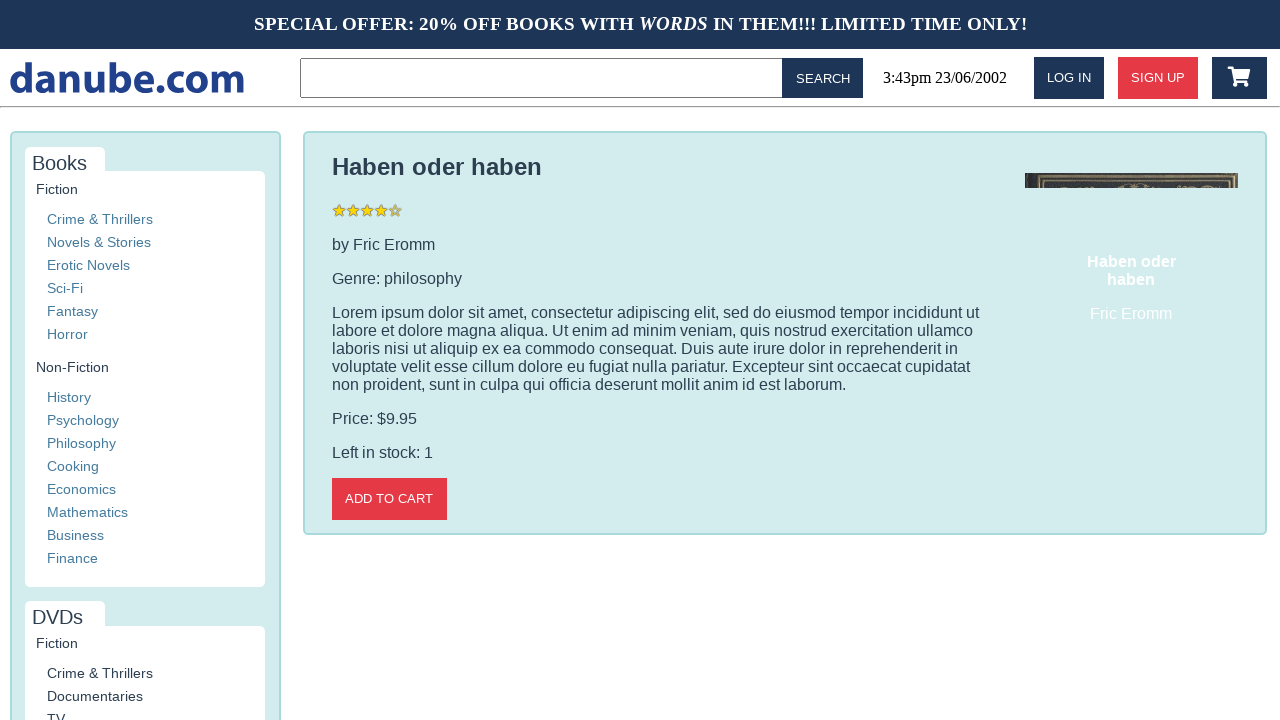

Clicked 'Add to cart' button at (389, 499) on internal:role=button[name="Add to cart"i]
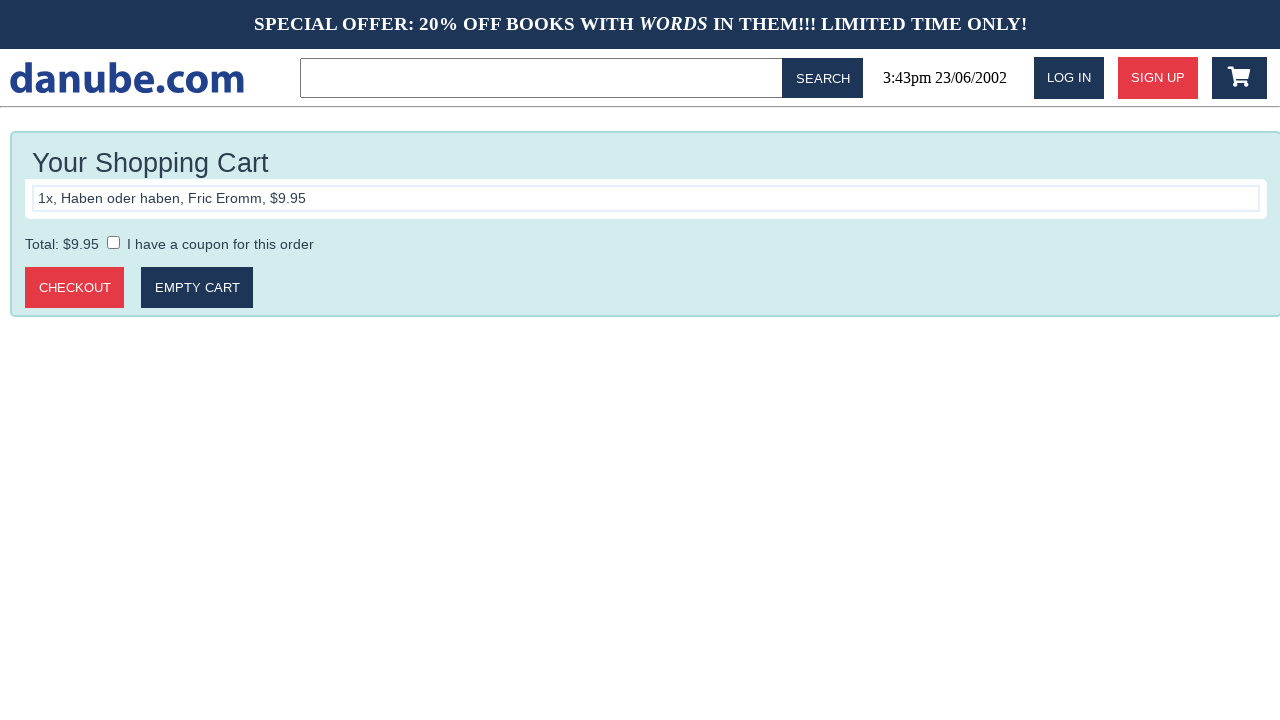

Clicked 'Checkout' button to proceed to checkout page at (75, 288) on internal:role=button[name="Checkout"i]
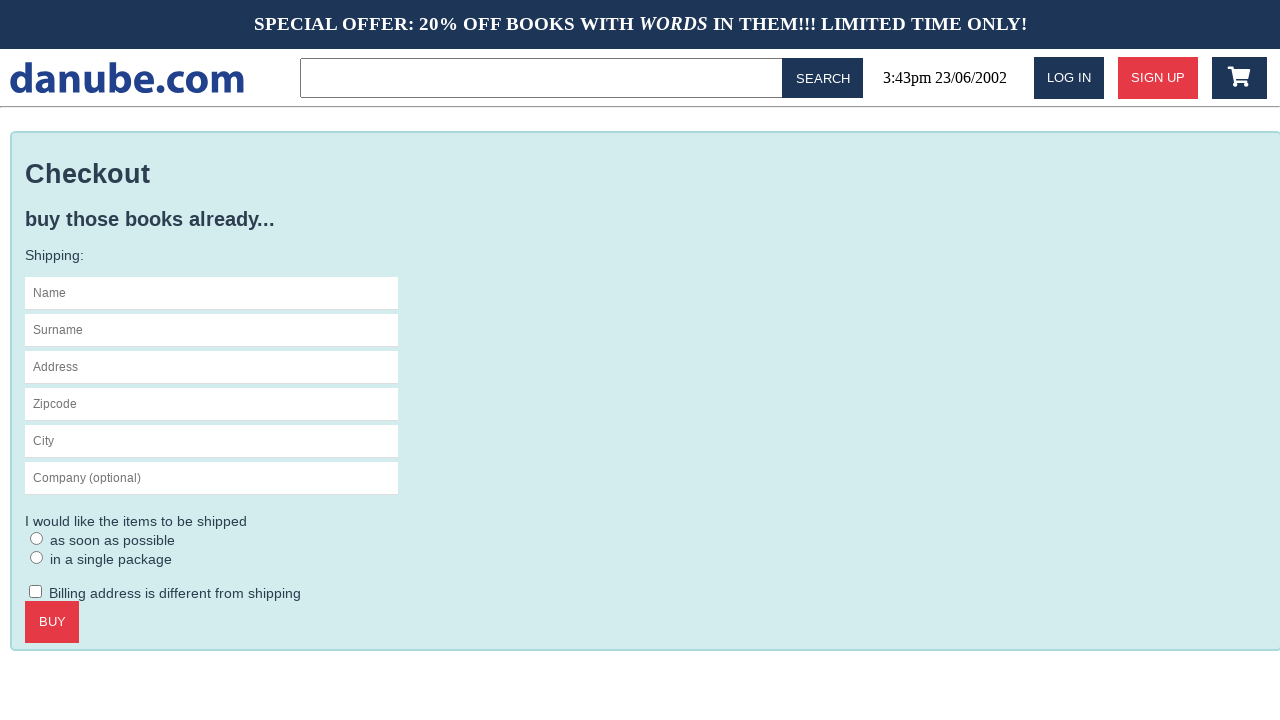

Filled name field with 'Max' on internal:attr=[placeholder="Name"s]
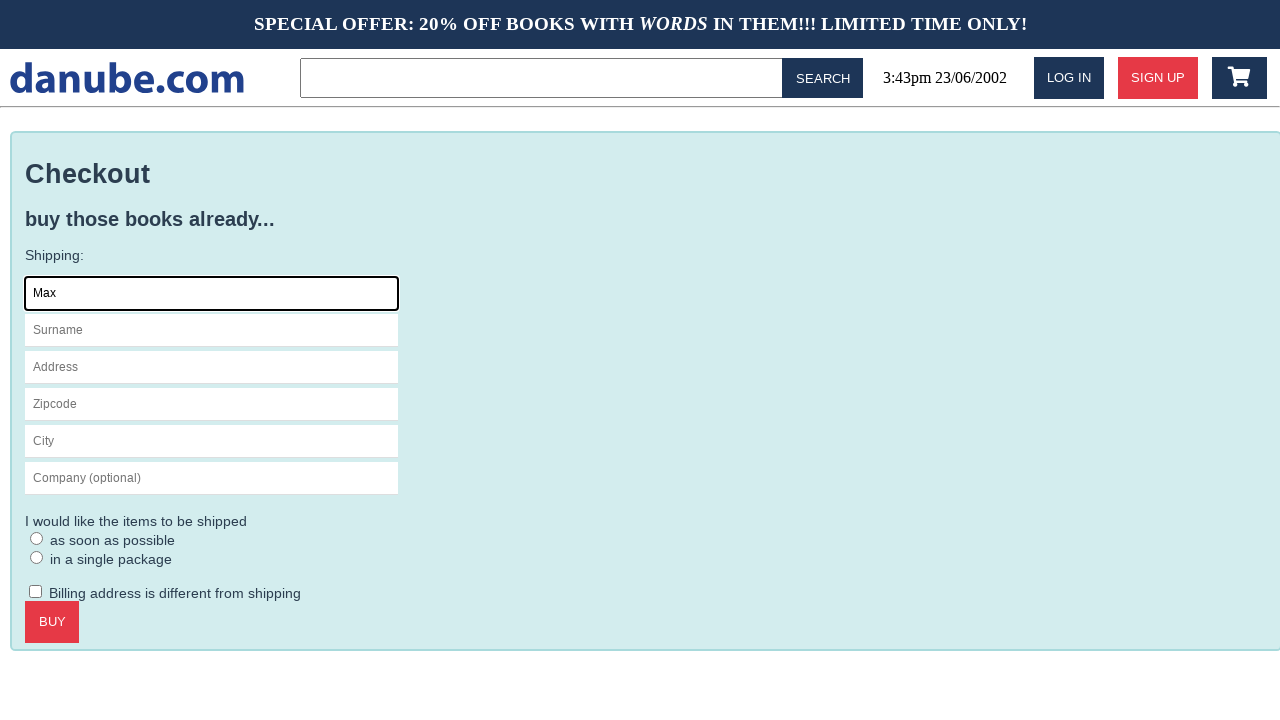

Filled surname field with 'Mustermann' on internal:attr=[placeholder="Surname"i]
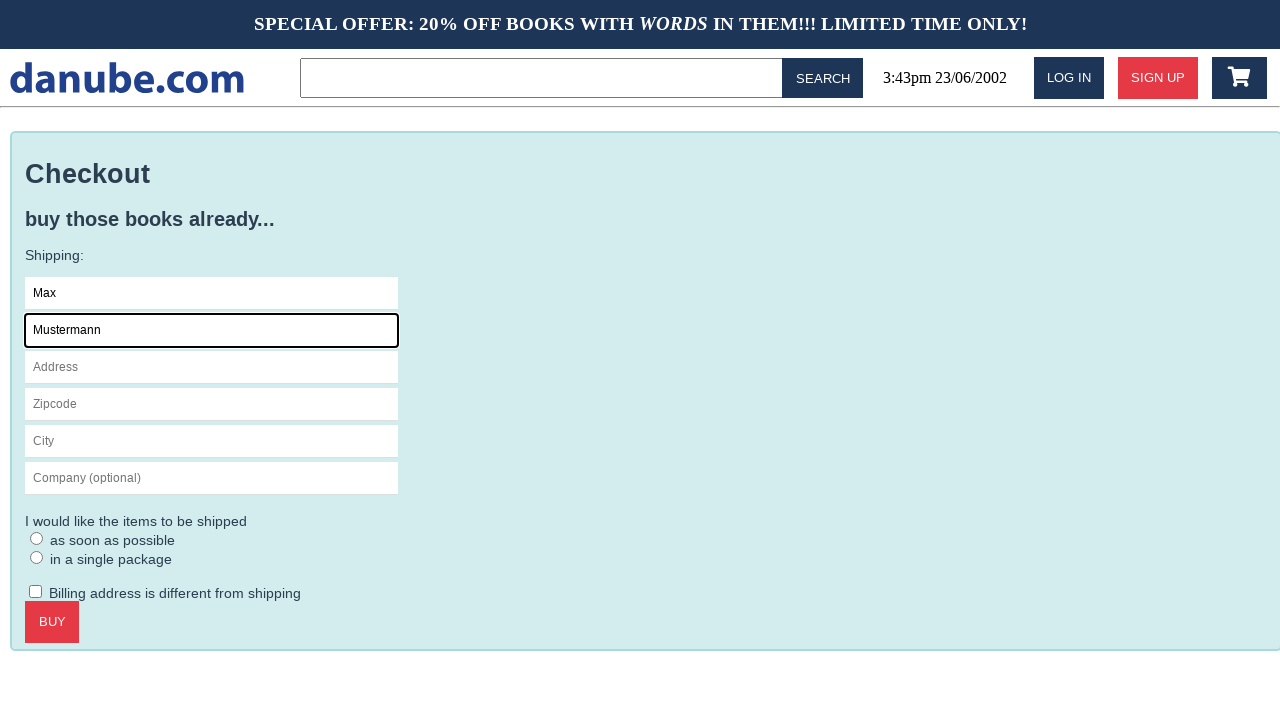

Filled address field with 'Charlottenstr. 57' on internal:attr=[placeholder="Address"i]
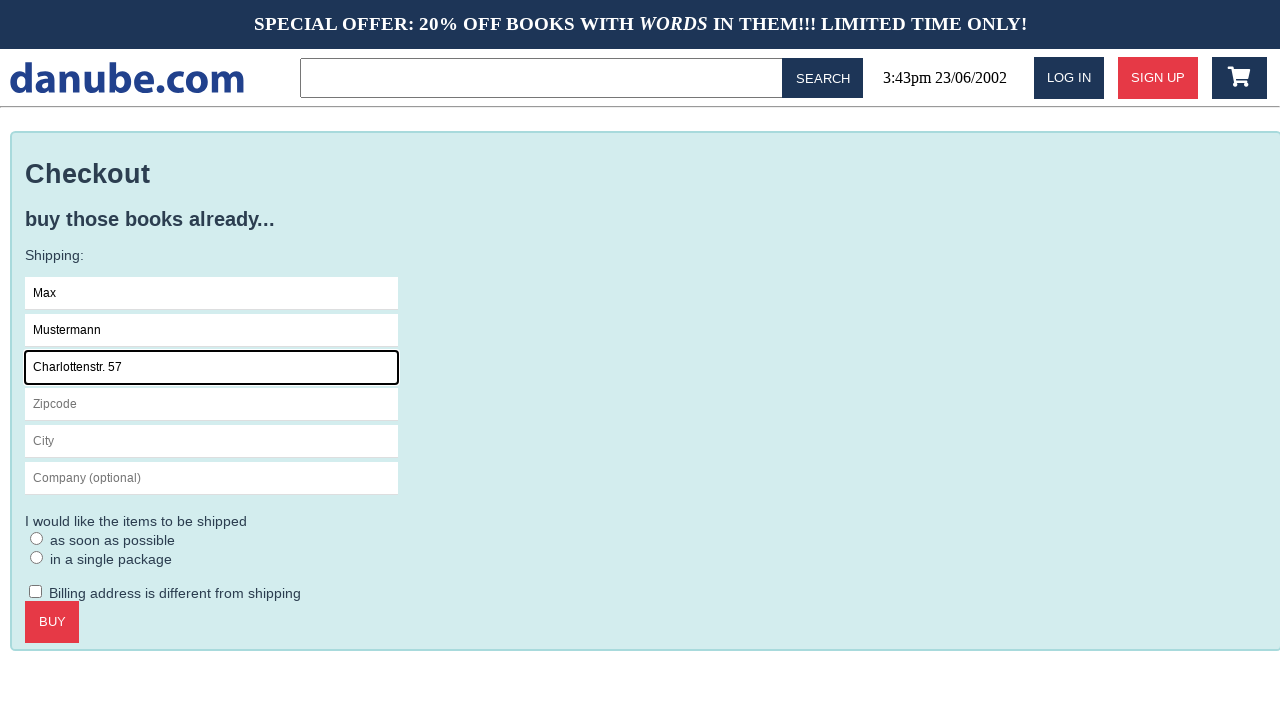

Filled zipcode field with '10117' on internal:attr=[placeholder="Zipcode"i]
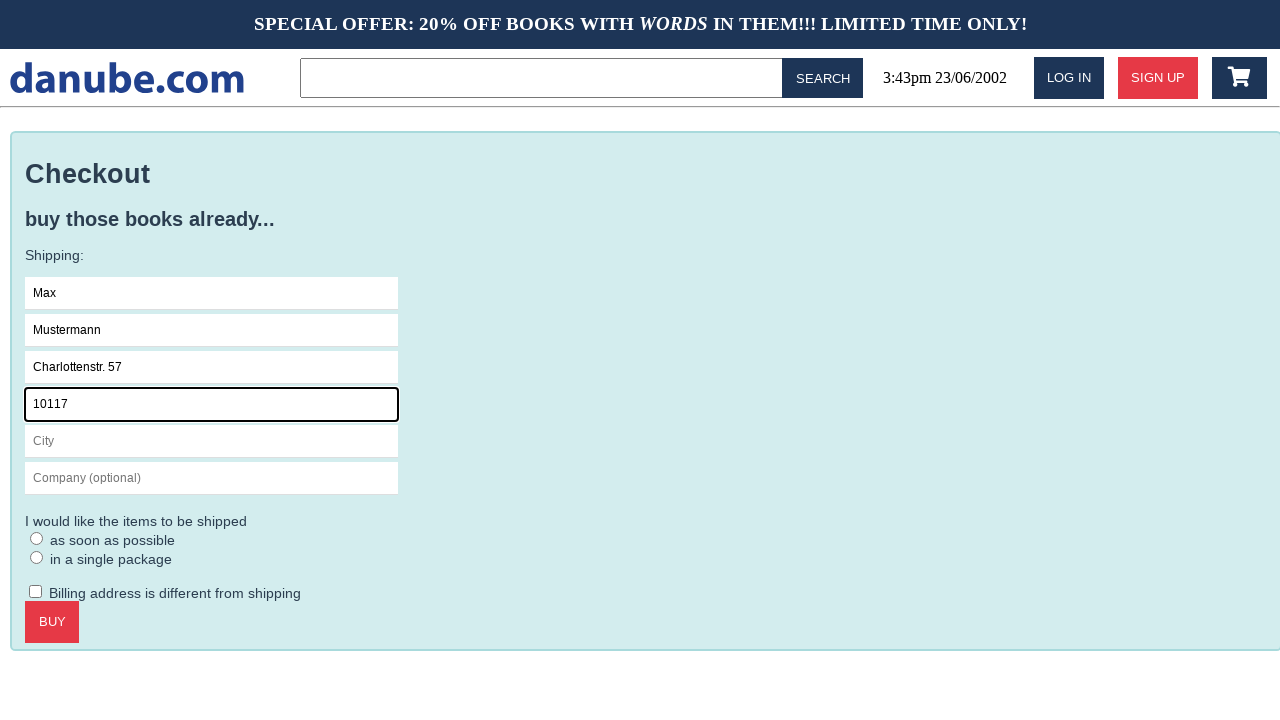

Filled city field with 'Berlin' on internal:attr=[placeholder="City"i]
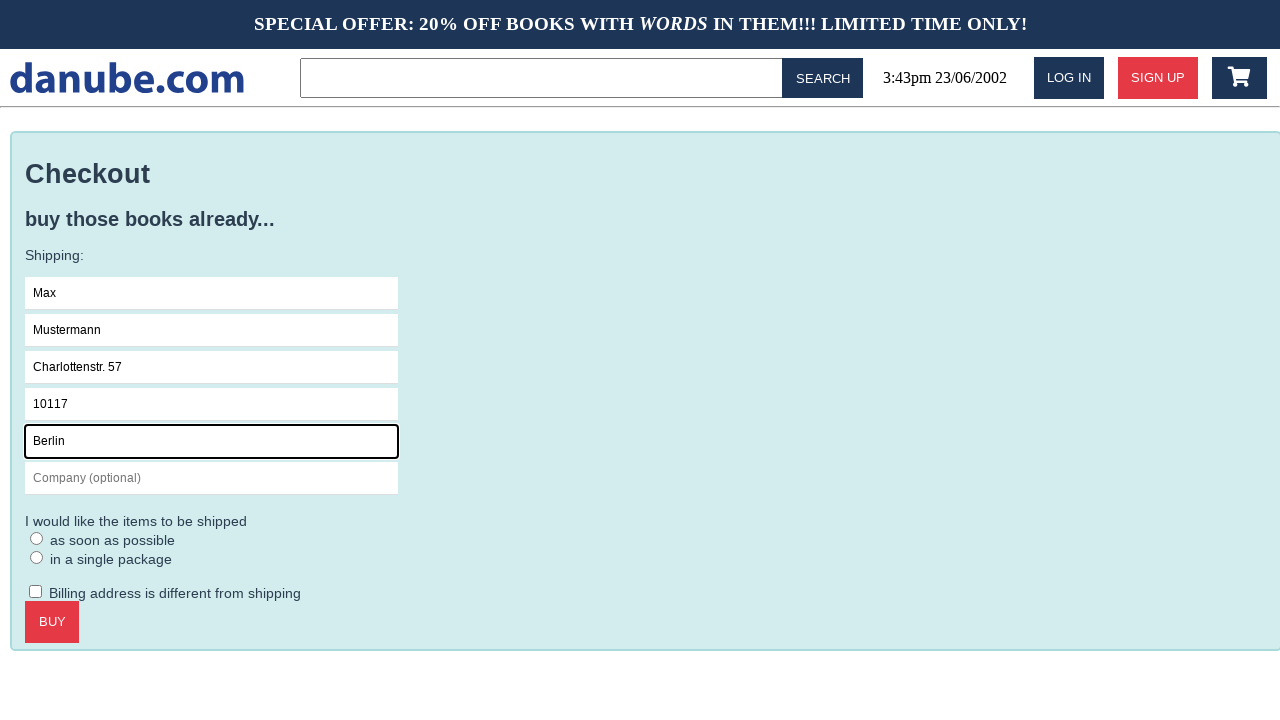

Filled company field with 'Firma GmbH' on internal:attr=[placeholder="Company (optional)"i]
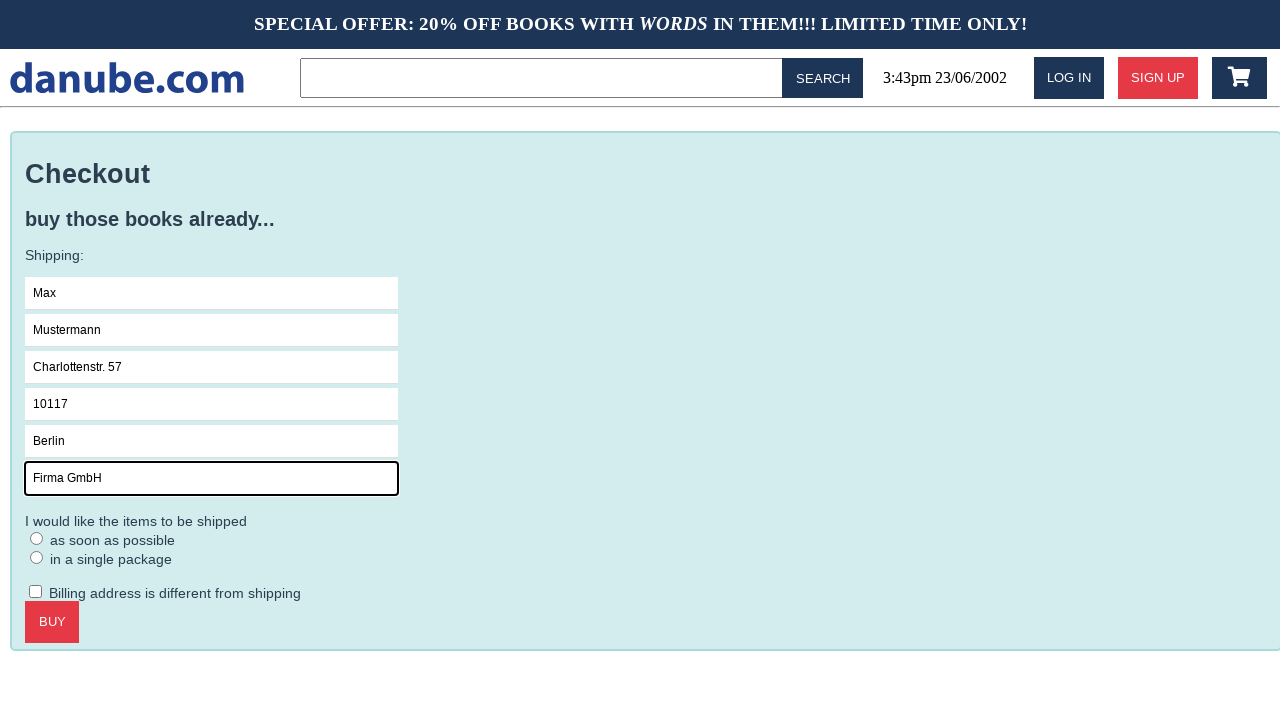

Checked 'as soon as possible' shipping option at (37, 538) on internal:label="as soon as possible"i
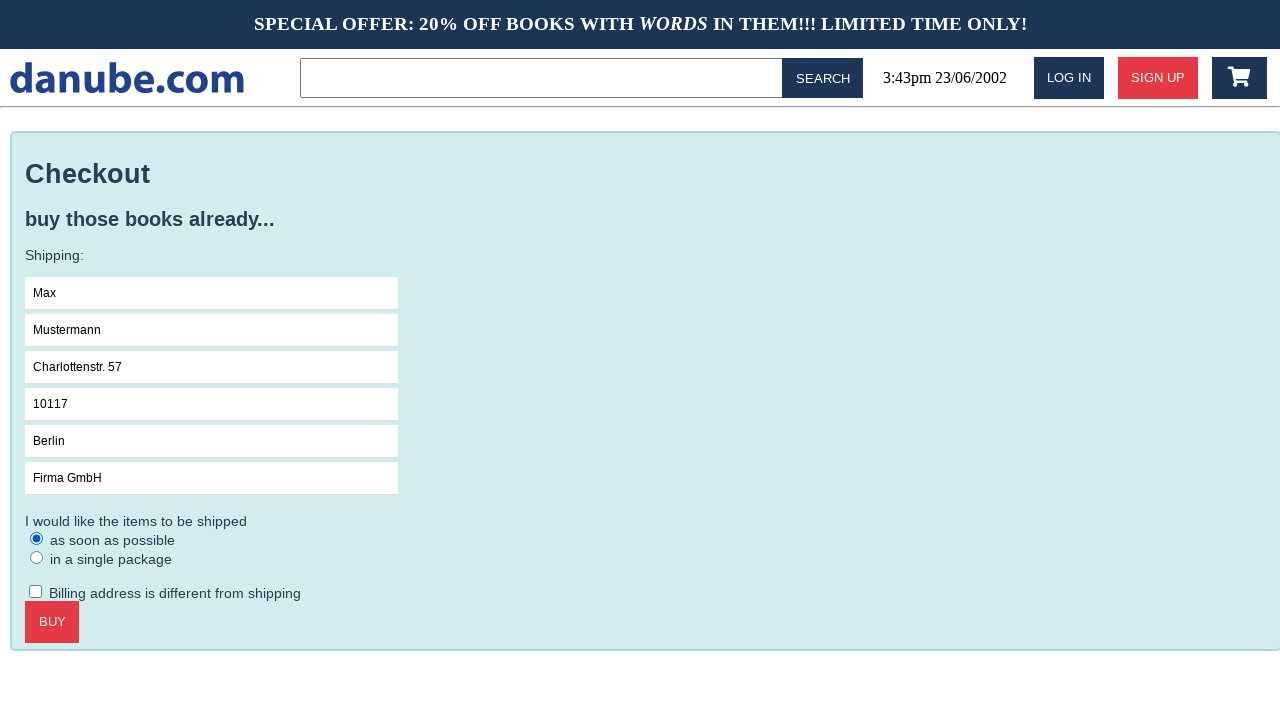

Clicked 'Buy' button to confirm purchase at (52, 622) on internal:role=button[name="Buy"i]
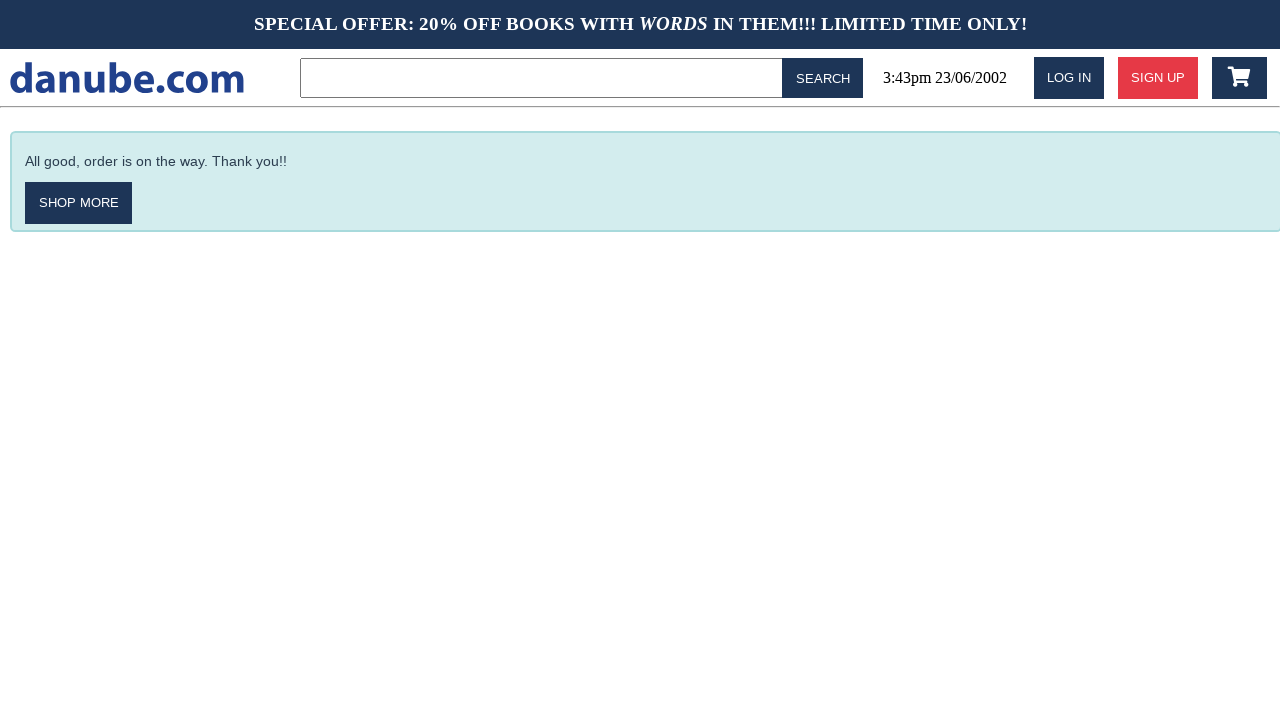

Order confirmation message is visible
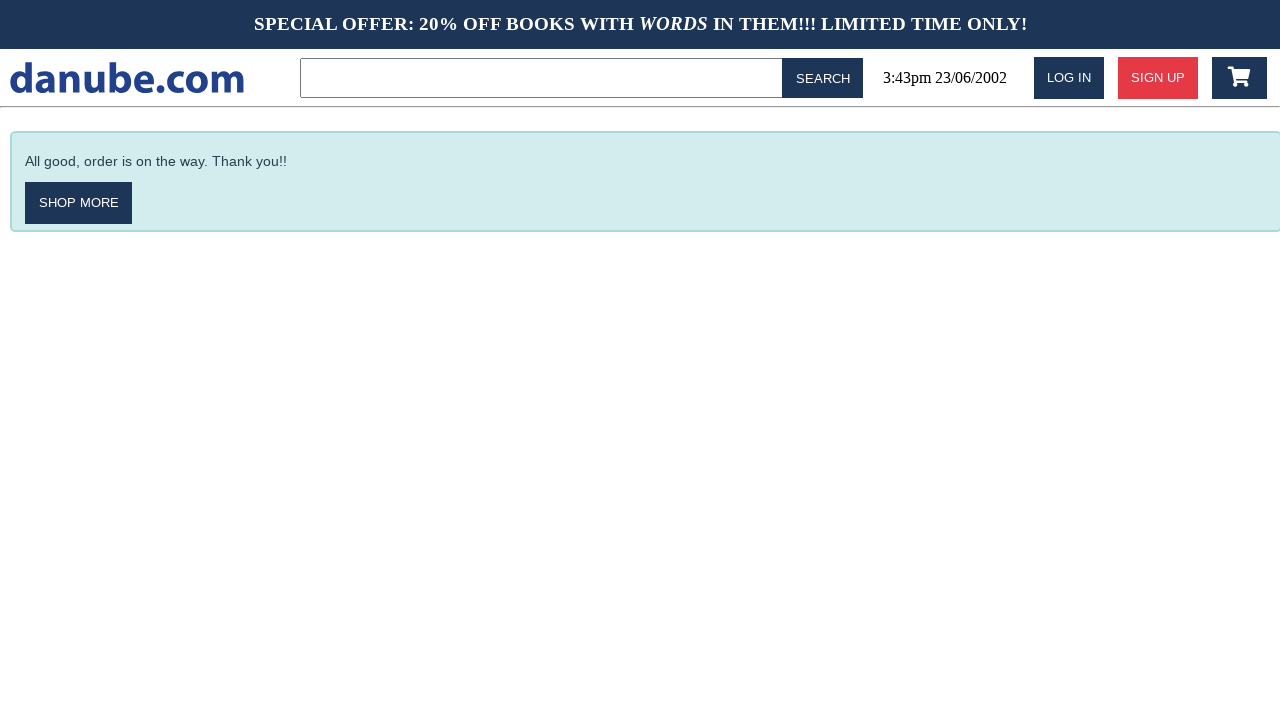

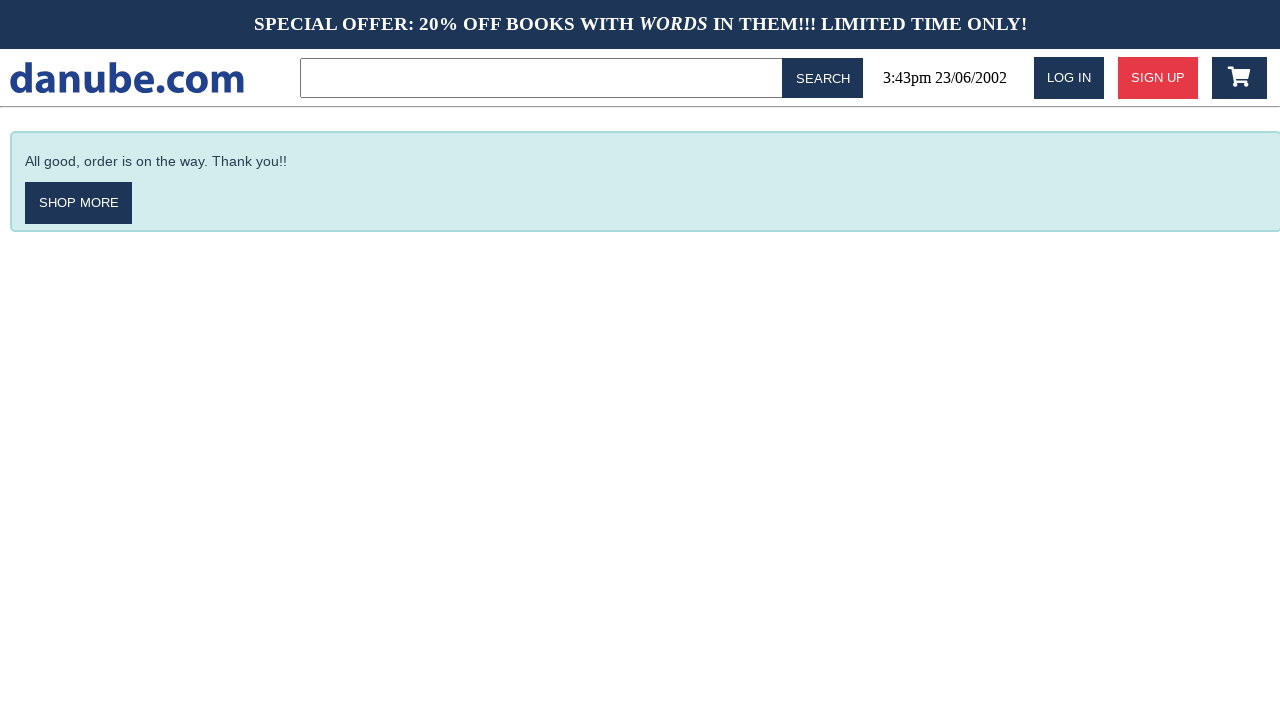